Tests double-click functionality on a button element on the DemoQA buttons page

Starting URL: https://demoqa.com/buttons

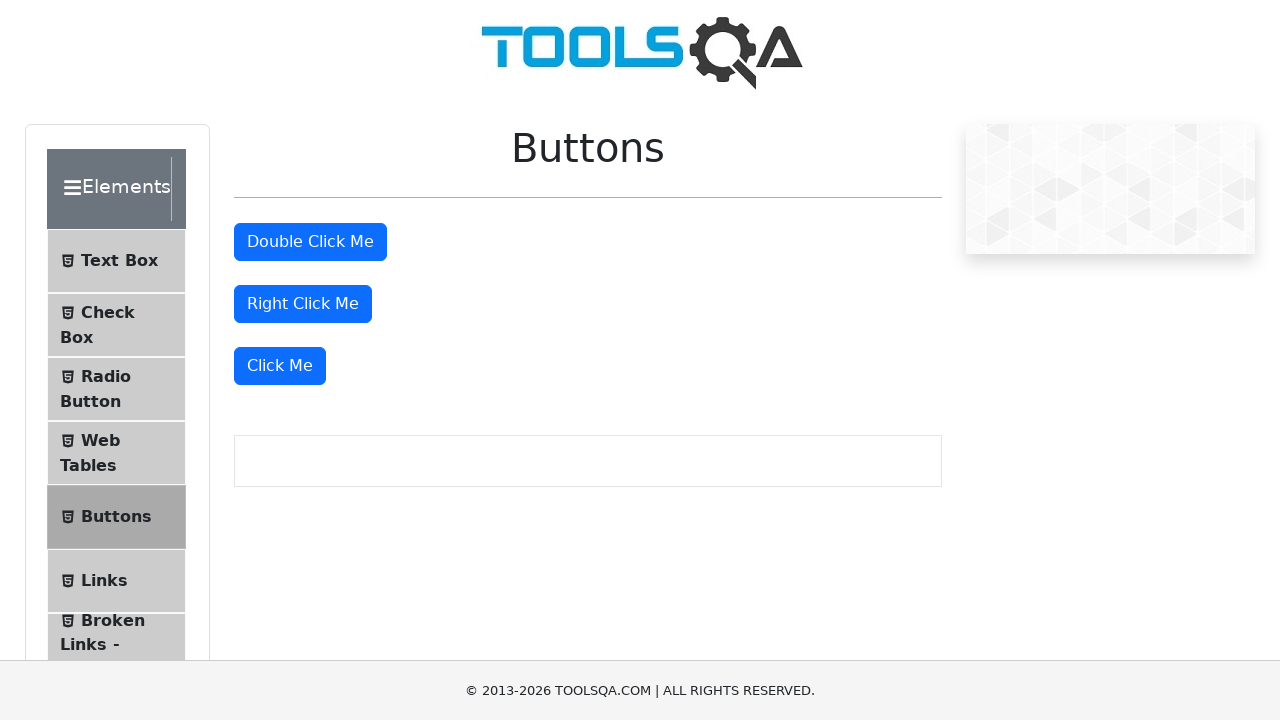

Navigated to DemoQA buttons page
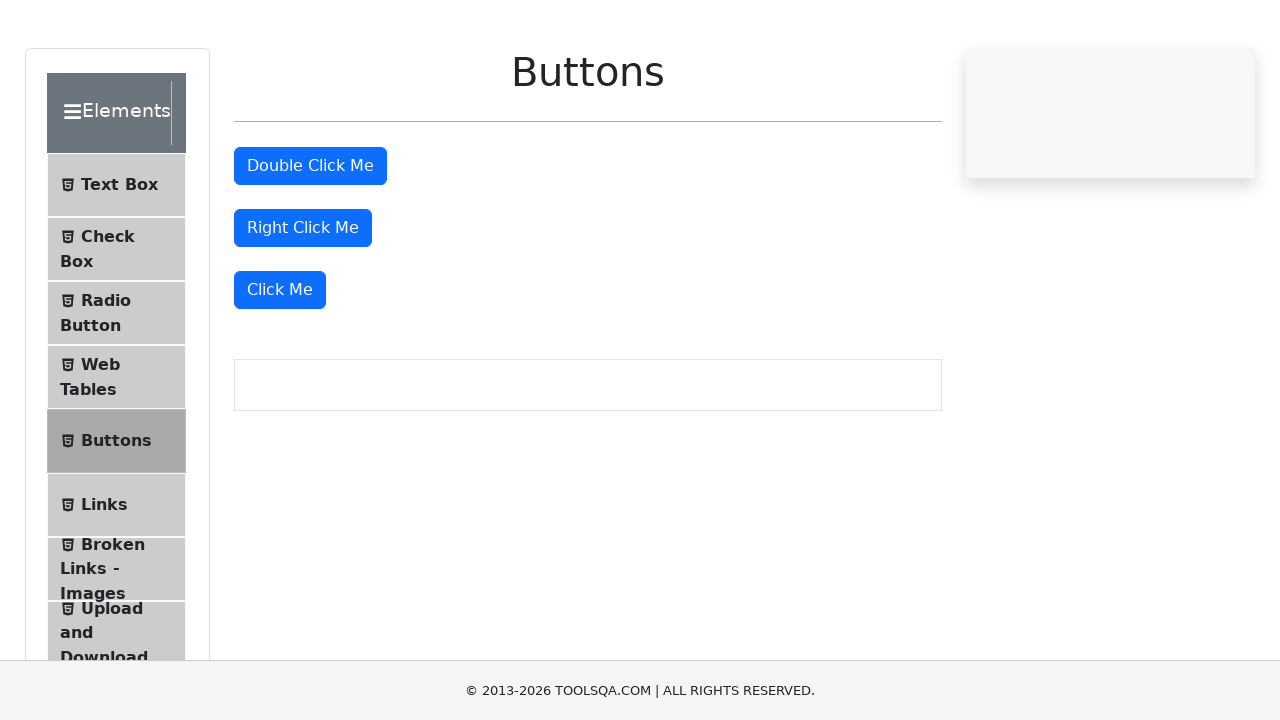

Located the double-click button element
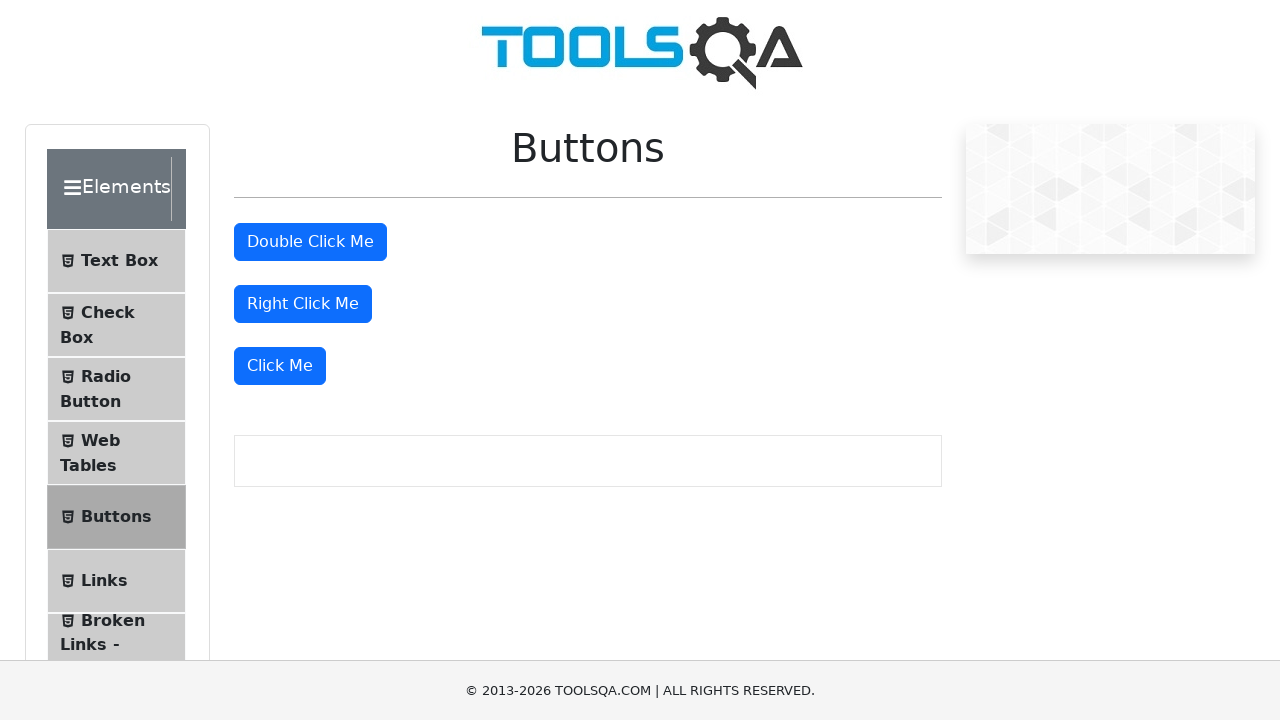

Performed double-click action on the button at (310, 242) on #doubleClickBtn
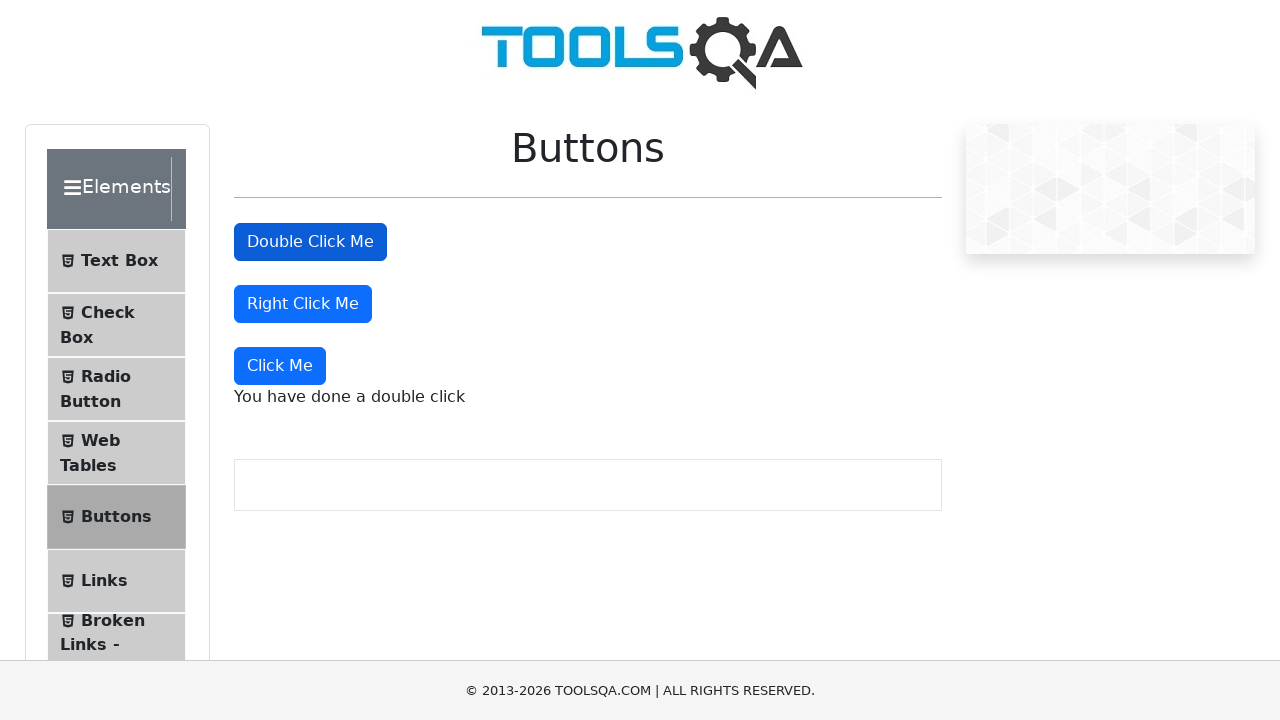

Waited 5 seconds to observe double-click result
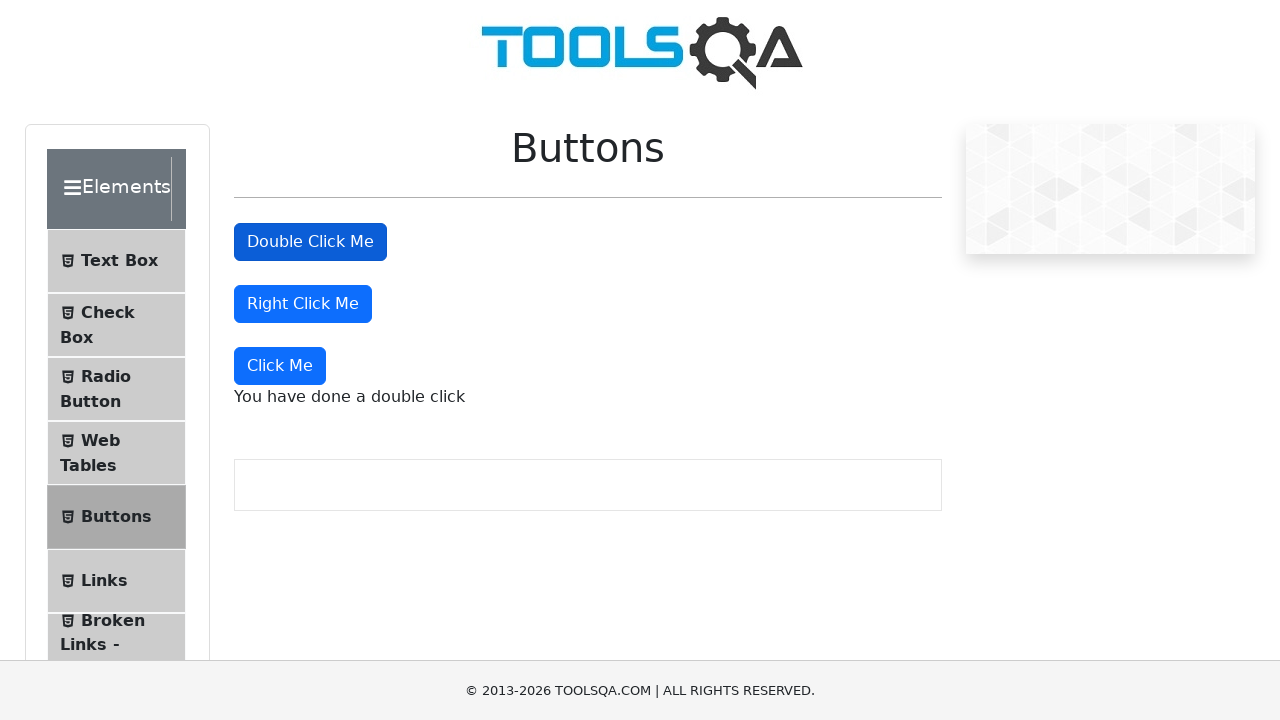

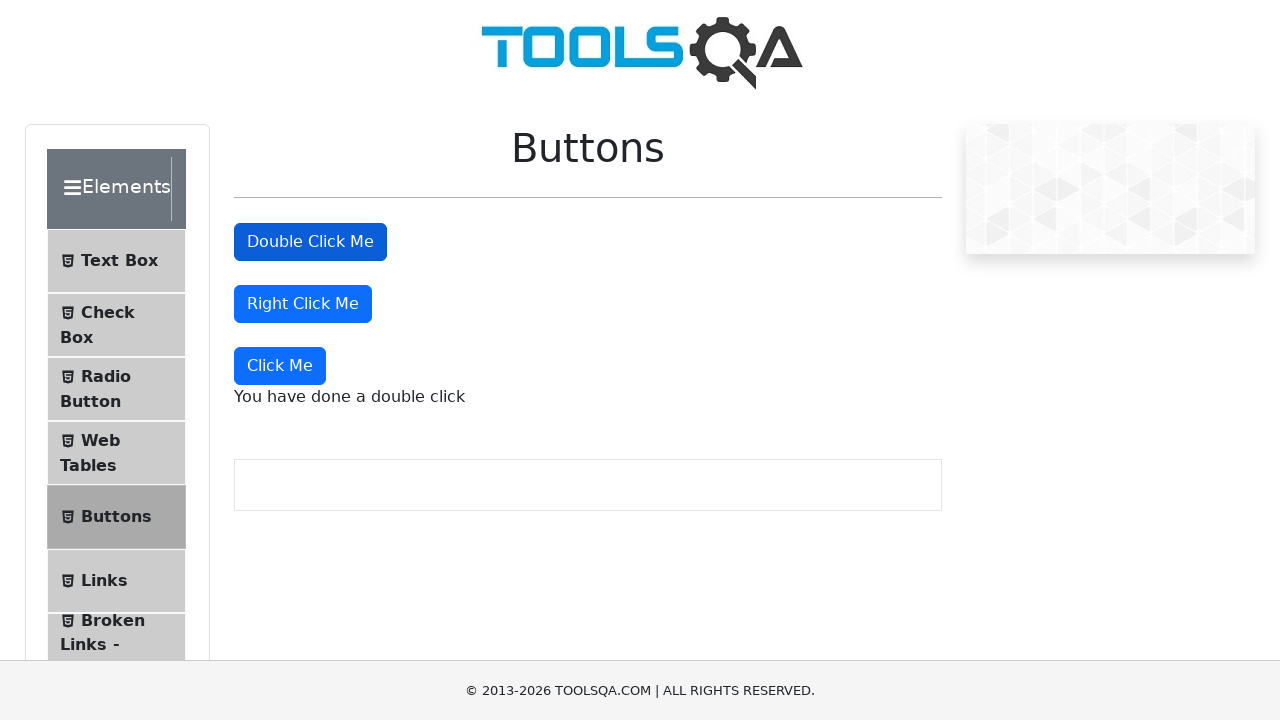